Tests JavaScript alert handling by triggering simple alerts, confirmation alerts, and prompt alerts, then interacting with them by accepting, dismissing, and entering text.

Starting URL: https://the-internet.herokuapp.com/javascript_alerts

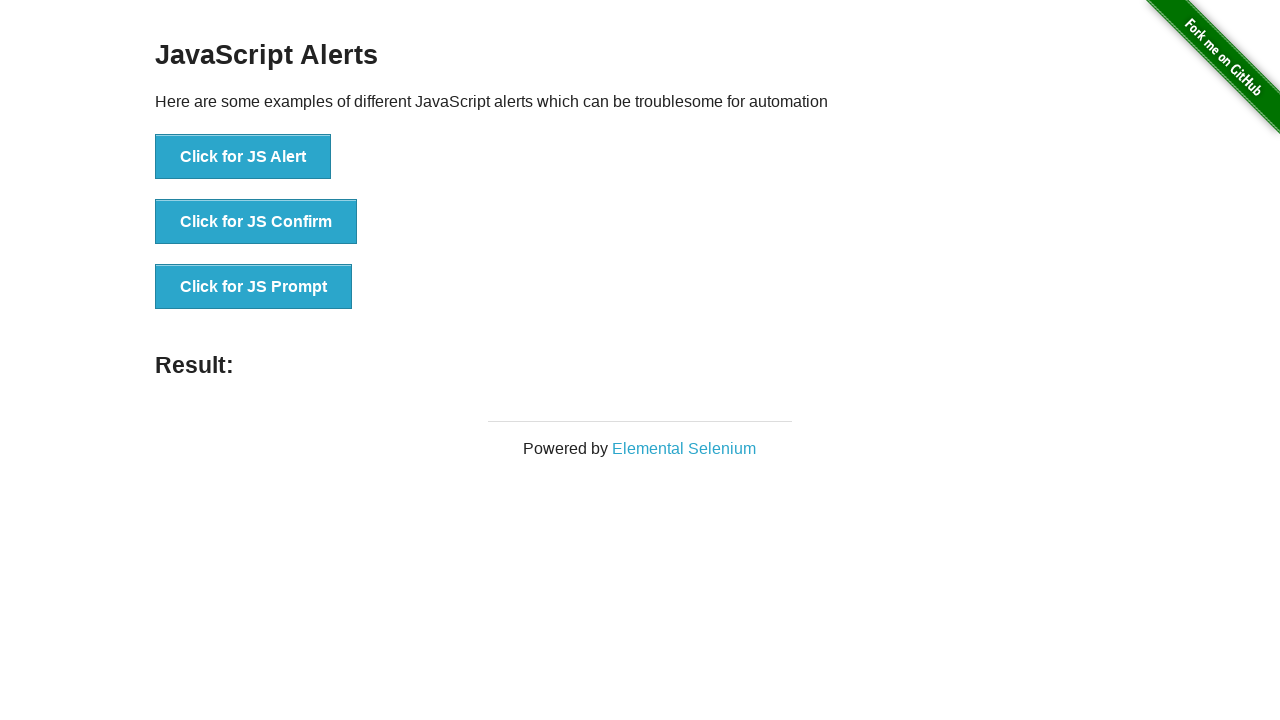

Navigated to JavaScript alerts test page
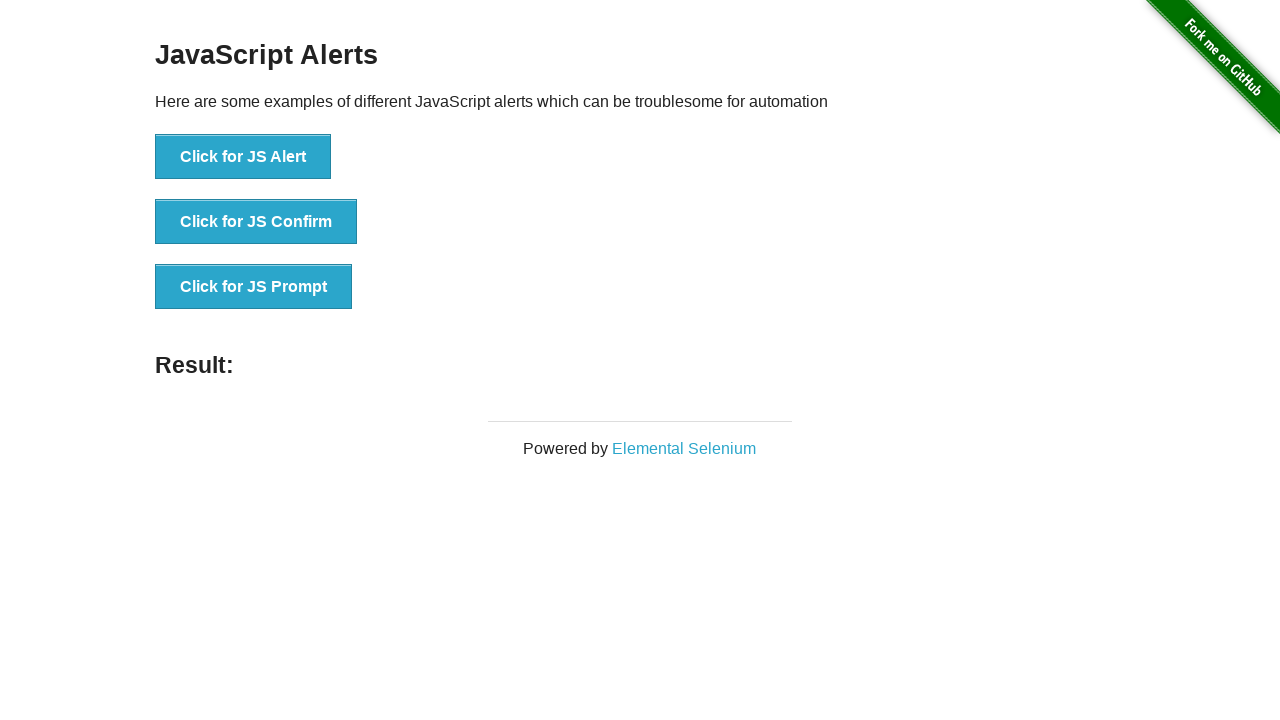

Clicked button to trigger simple JS alert at (243, 157) on xpath=//button[contains(text(),'Click for JS Alert')]
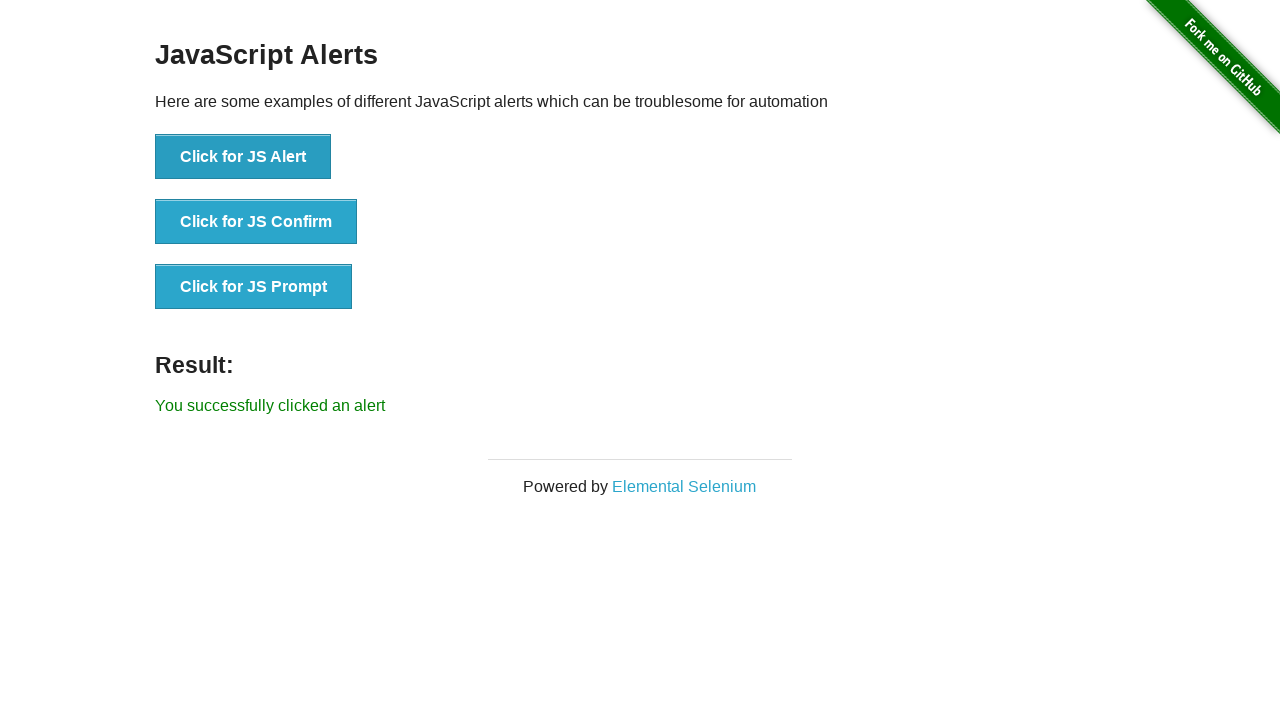

Registered dialog handler to accept alerts
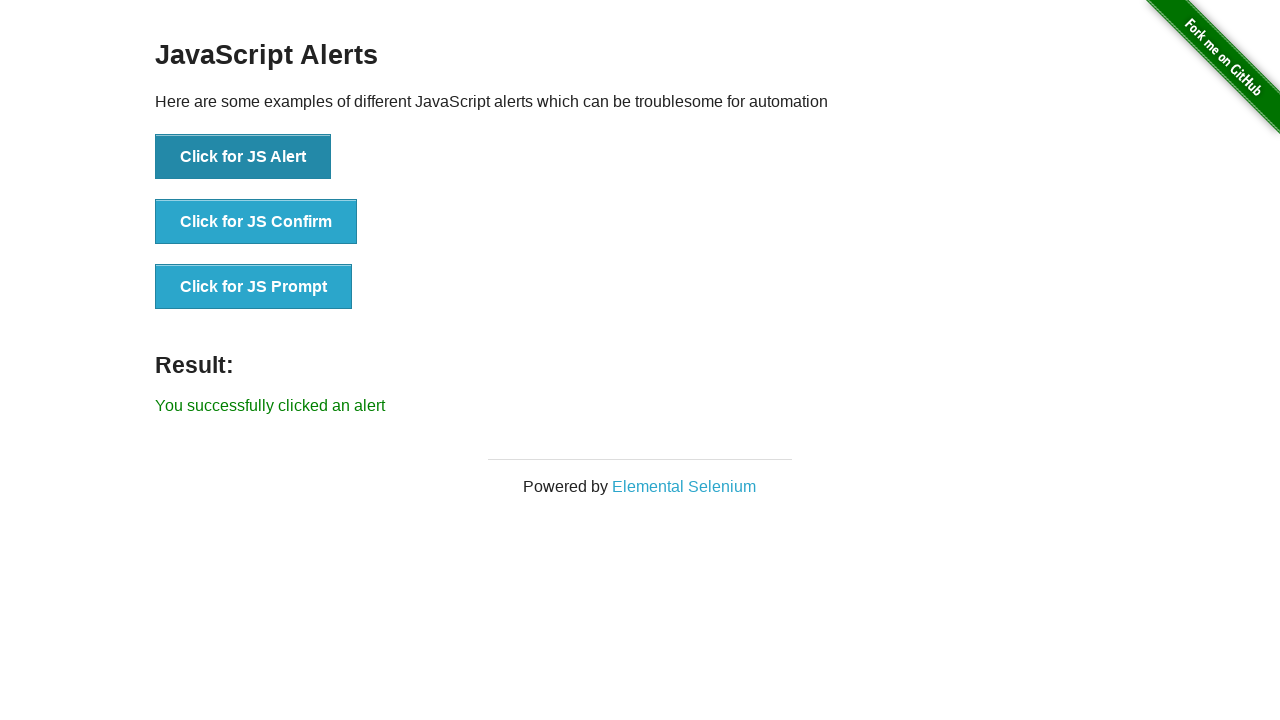

Clicked JS Alert button again and accepted the alert at (243, 157) on xpath=//button[contains(text(),'Click for JS Alert')]
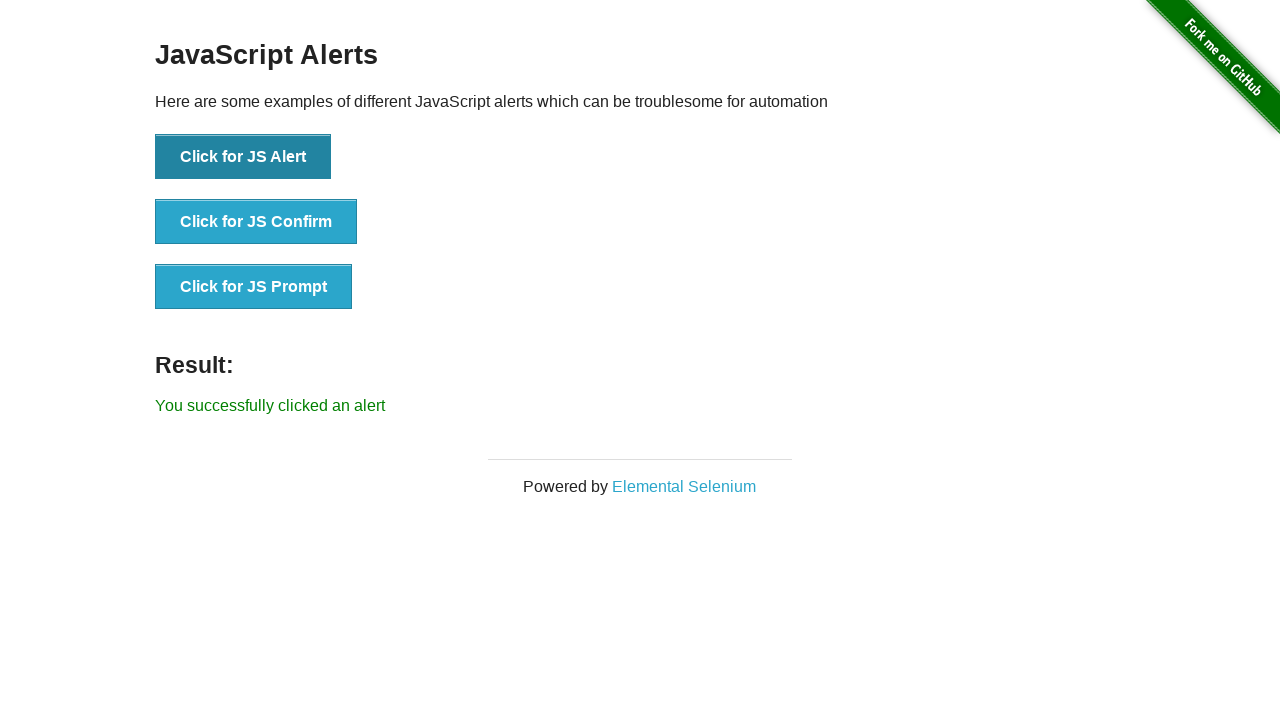

Waited 1 second for UI to update
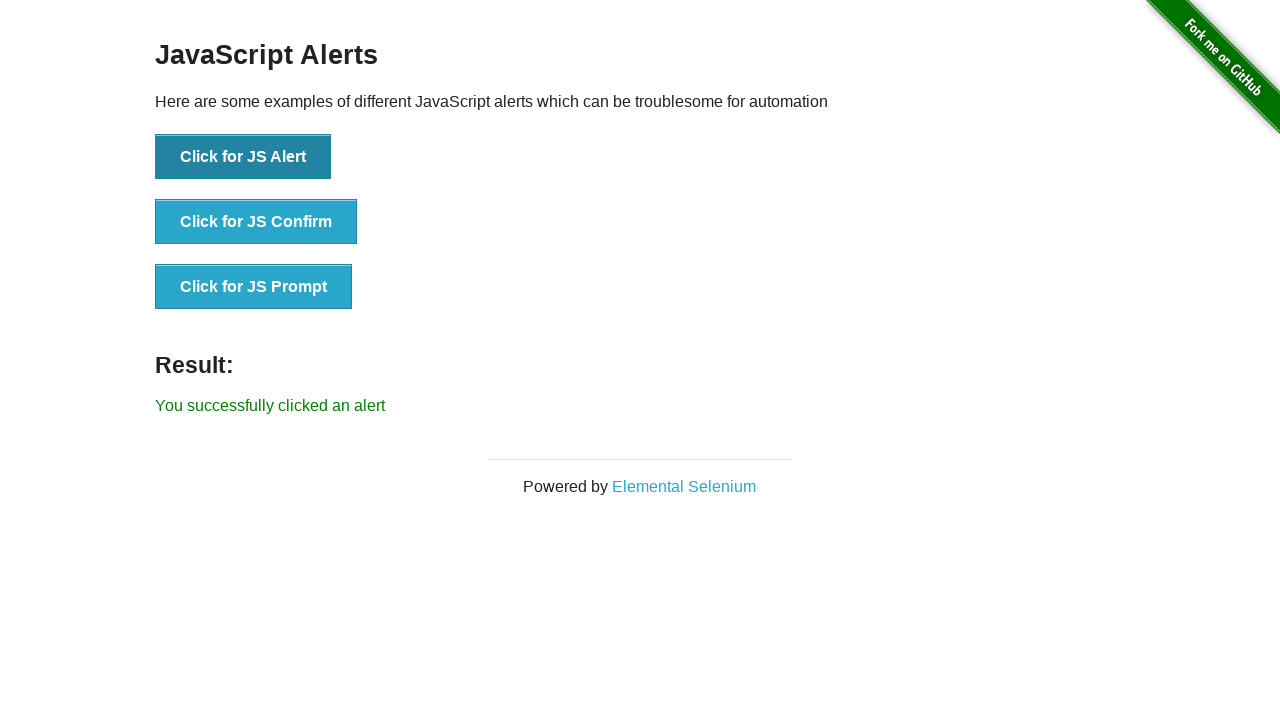

Registered dialog handler to dismiss confirmation alerts
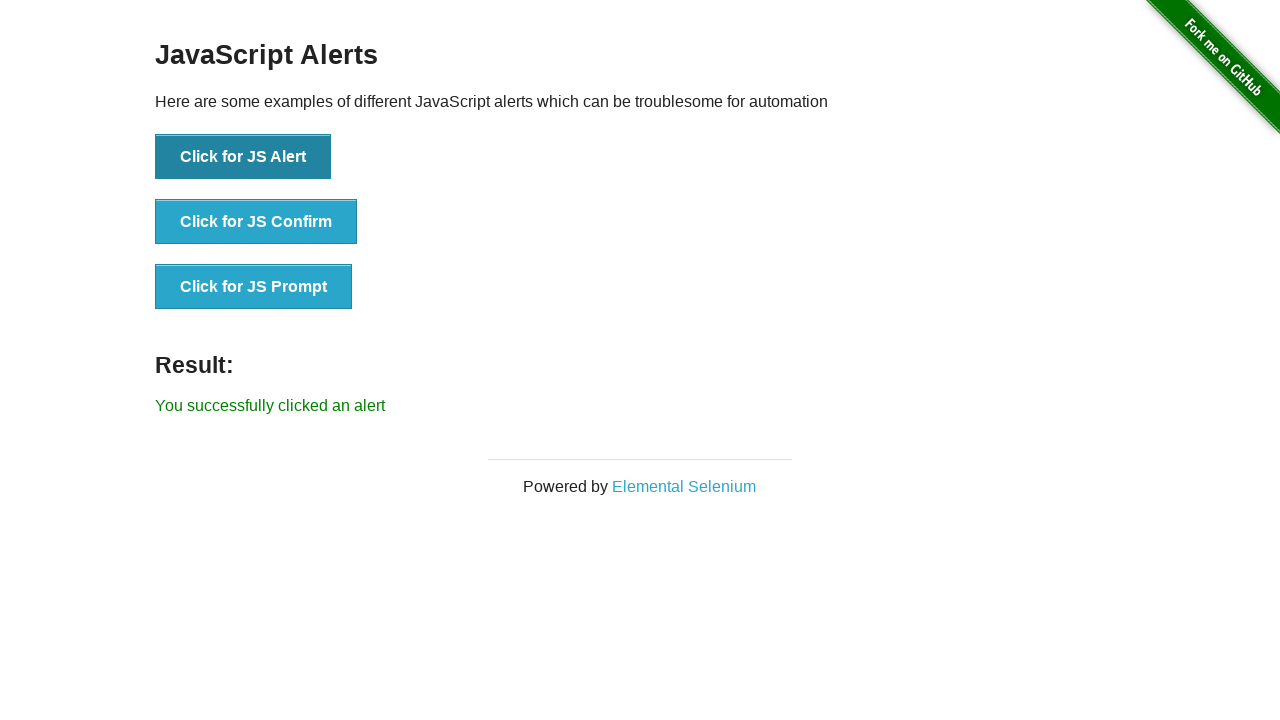

Clicked JS Confirm button and dismissed the confirmation alert at (256, 222) on xpath=//button[contains(text(),'Click for JS Confirm')]
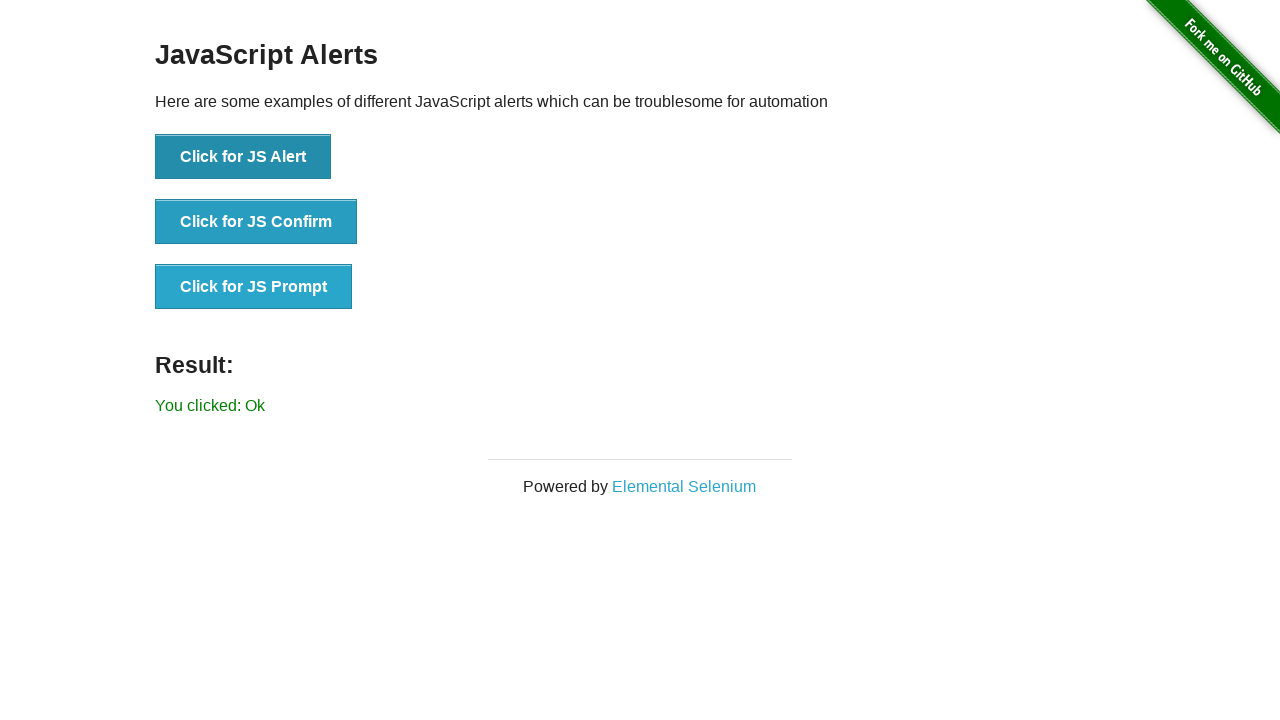

Waited 1 second for UI to update
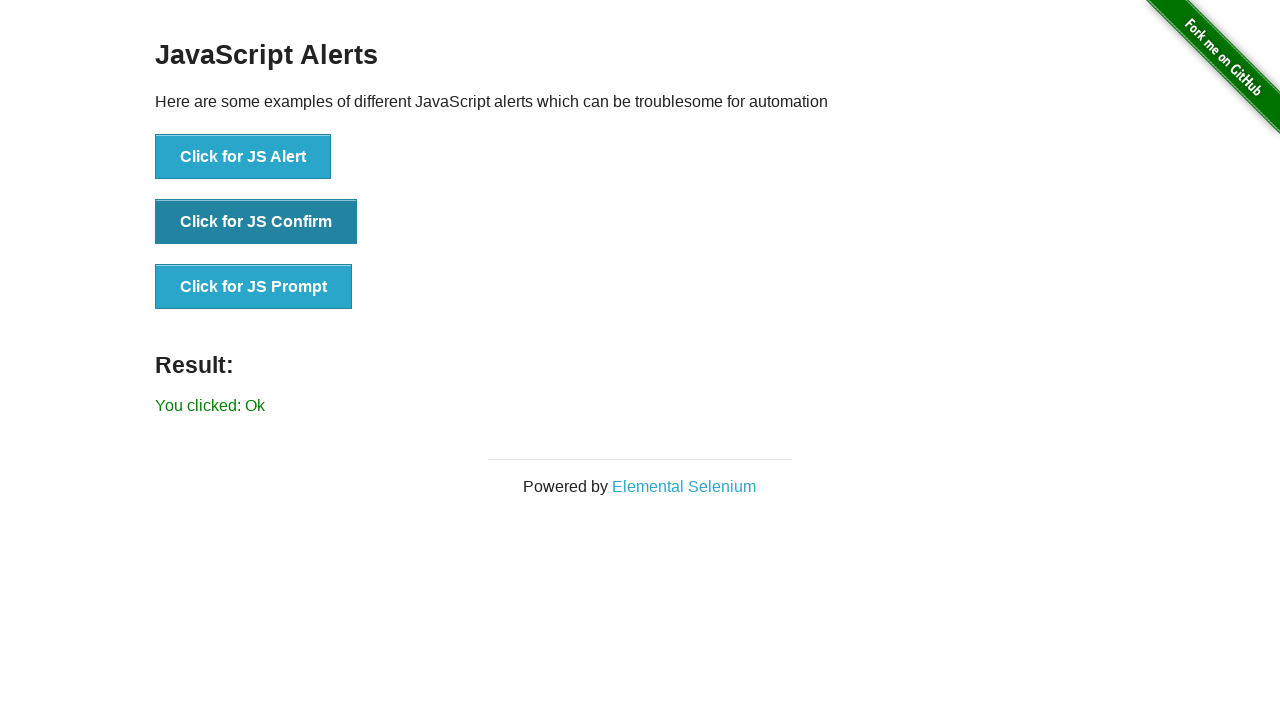

Registered dialog handler to accept prompt with text 'Hello'
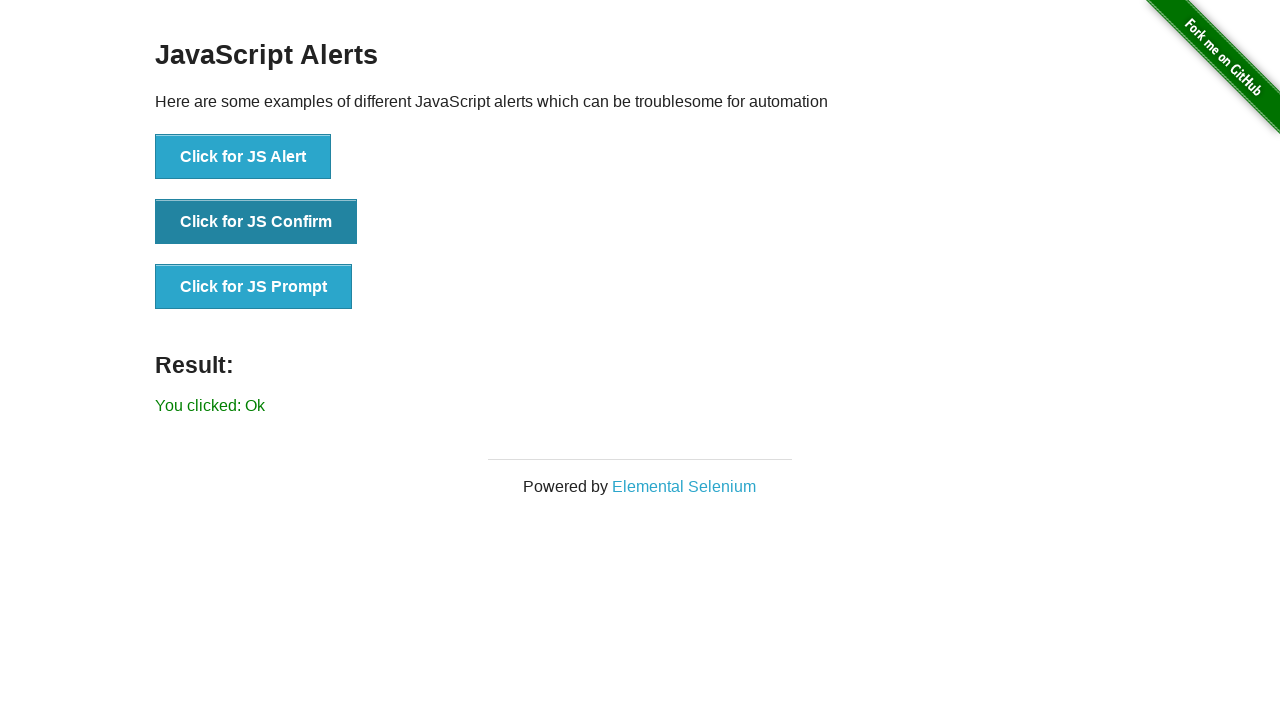

Clicked JS Prompt button and entered 'Hello' in the prompt at (254, 287) on xpath=//button[contains(text(),'Click for JS Prompt')]
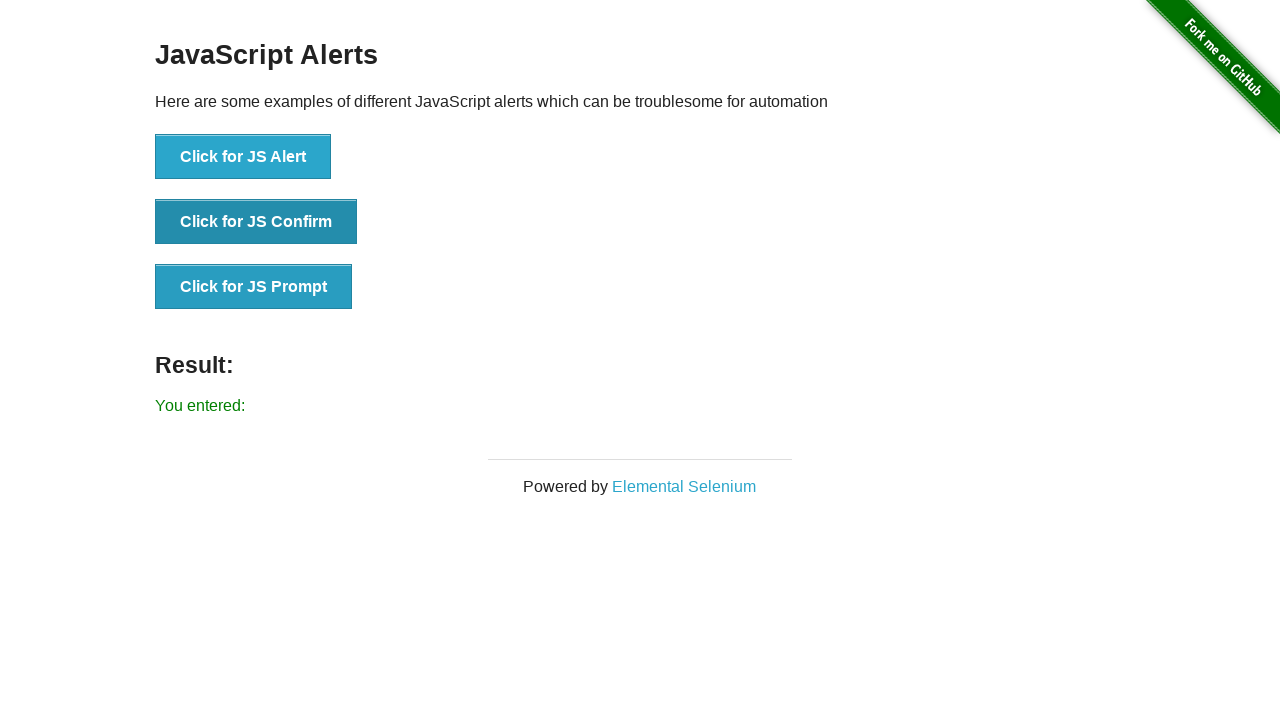

Waited for result element to appear on the page
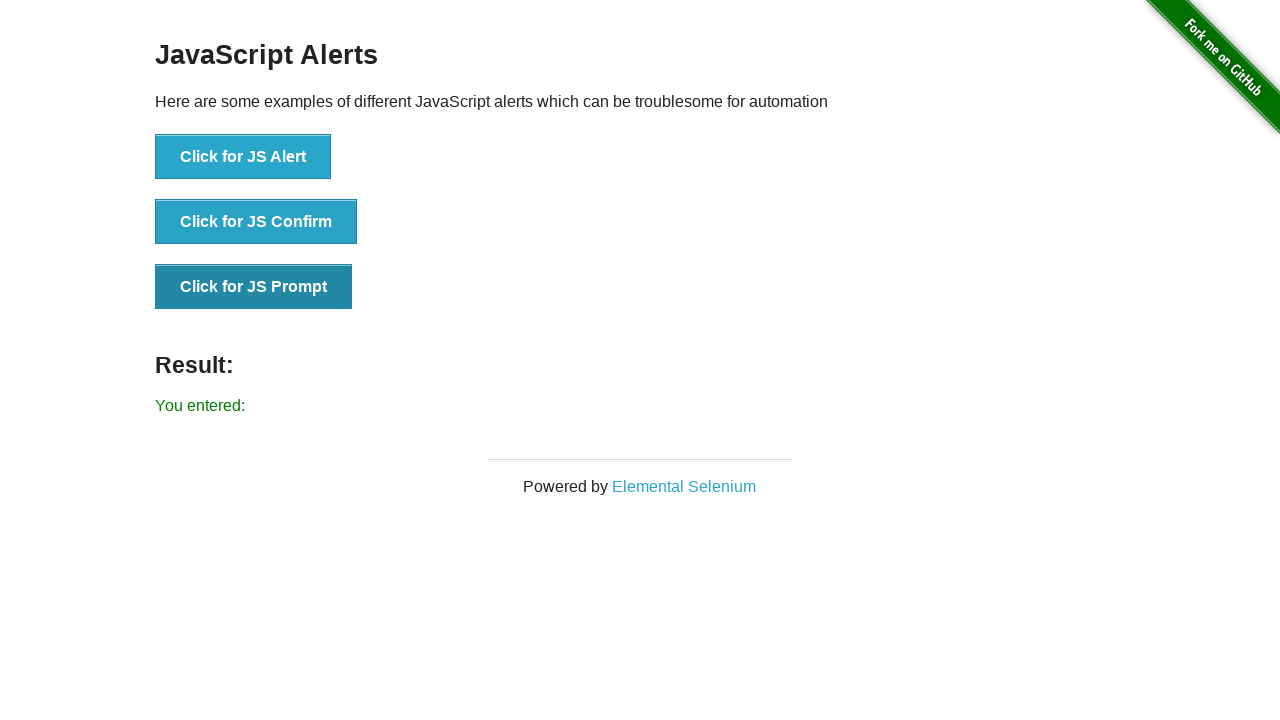

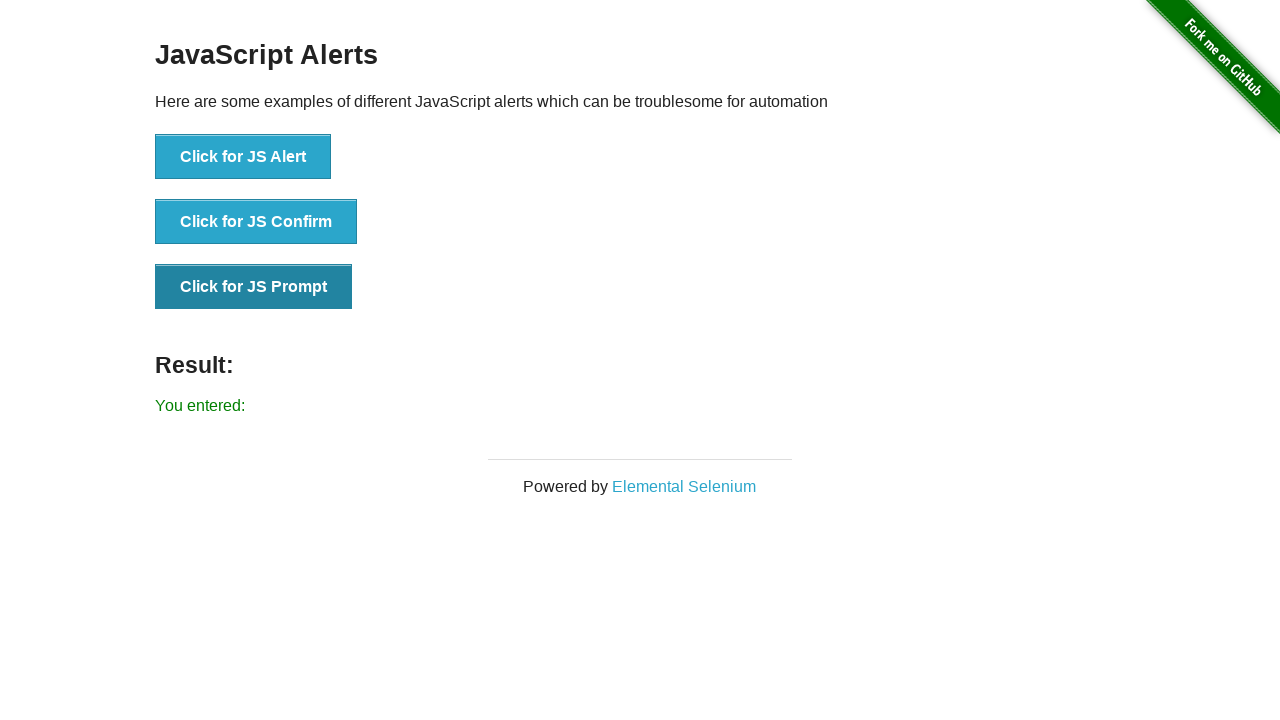